Navigates to the GCP Dot chart page and verifies that the chart elements are loaded, including the chart shadow element and the dot indicator.

Starting URL: https://gcpdot.com/gcpchart.php

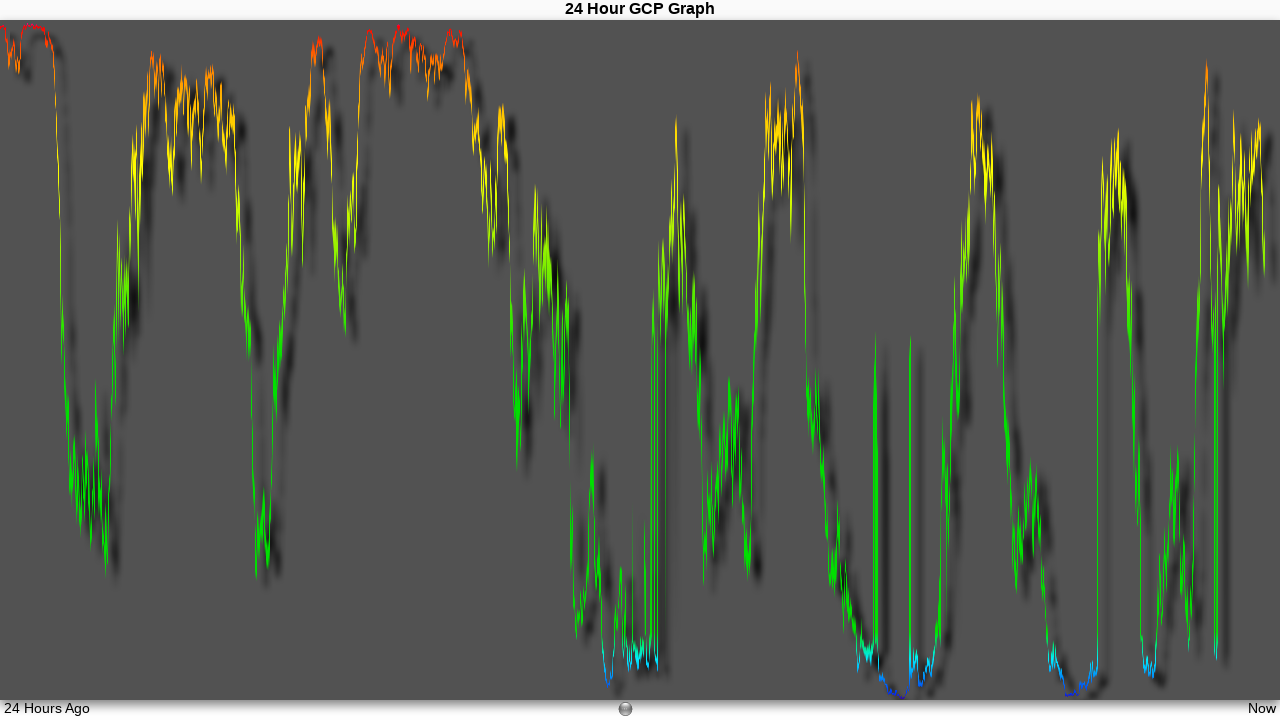

Chart shadow element (#gcpChartShadow) is now visible
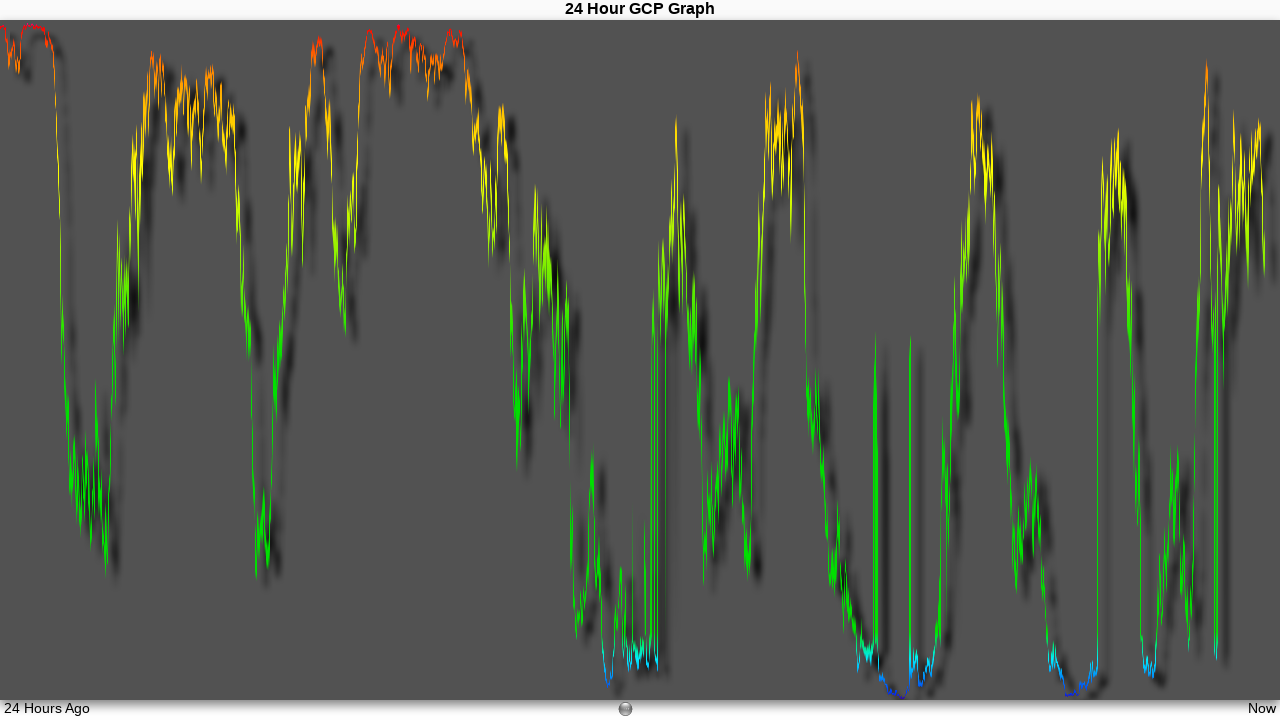

Dot indicator element (div > div) has loaded
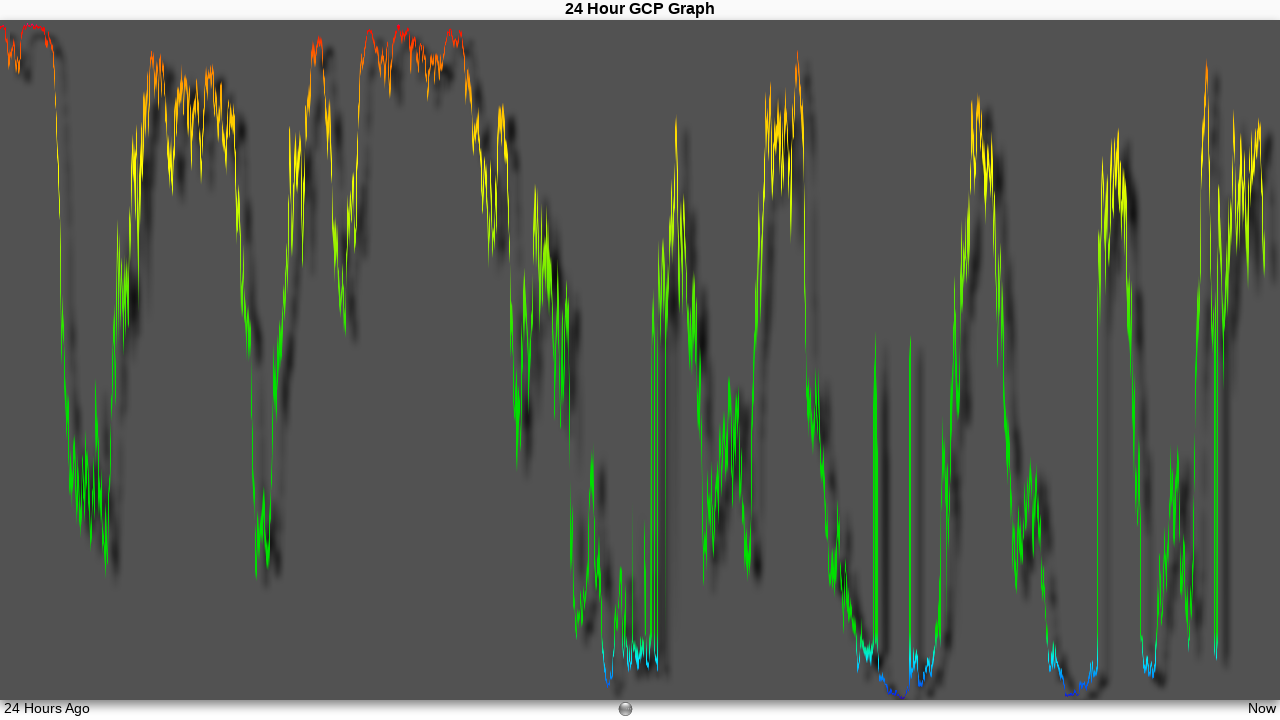

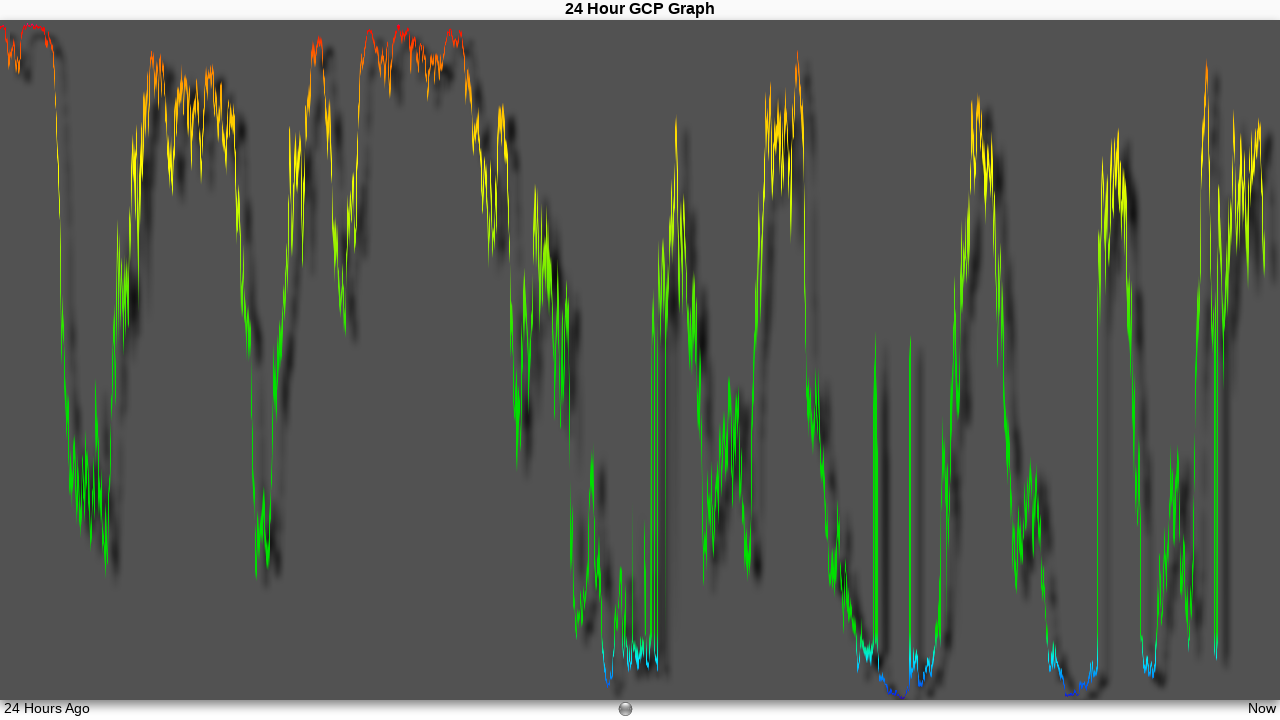